Tests navigation on the Sauce Labs Guinea Pig test page by clicking a link and verifying that a new page with the expected title is displayed

Starting URL: https://saucelabs.com/test/guinea-pig

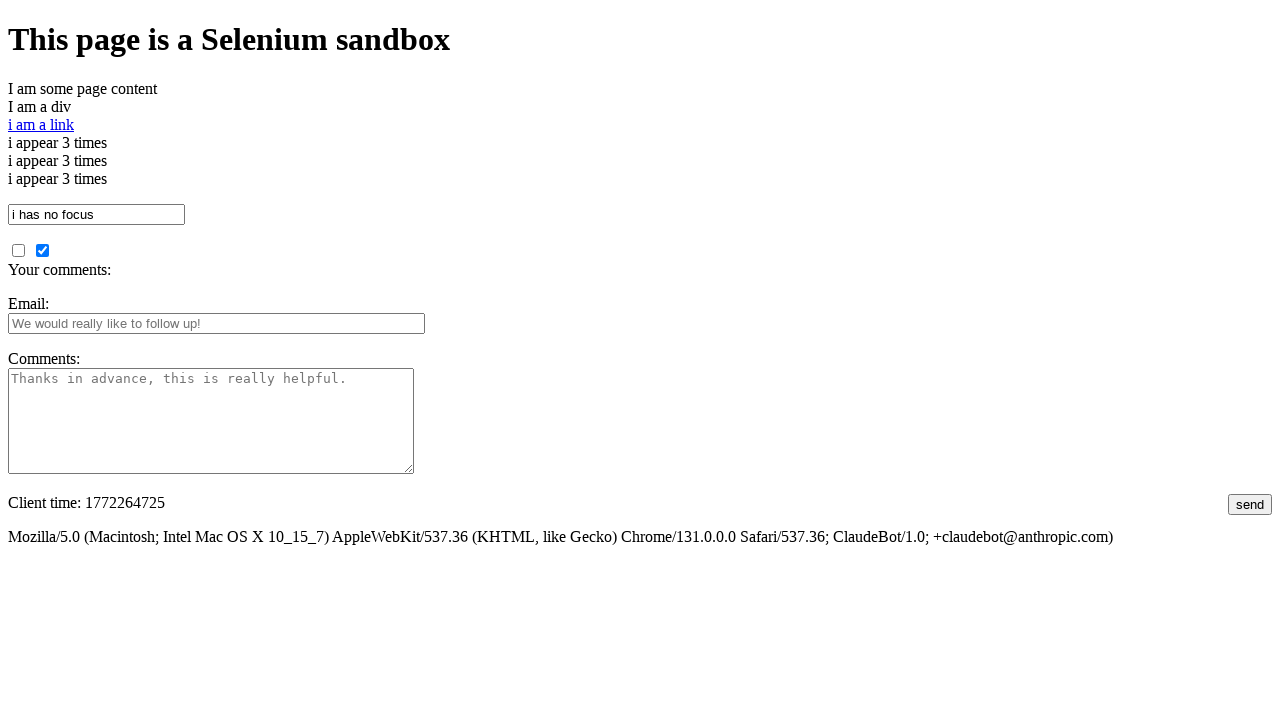

Clicked 'i am a link' link on Guinea Pig page at (41, 124) on a:has-text('i am a link')
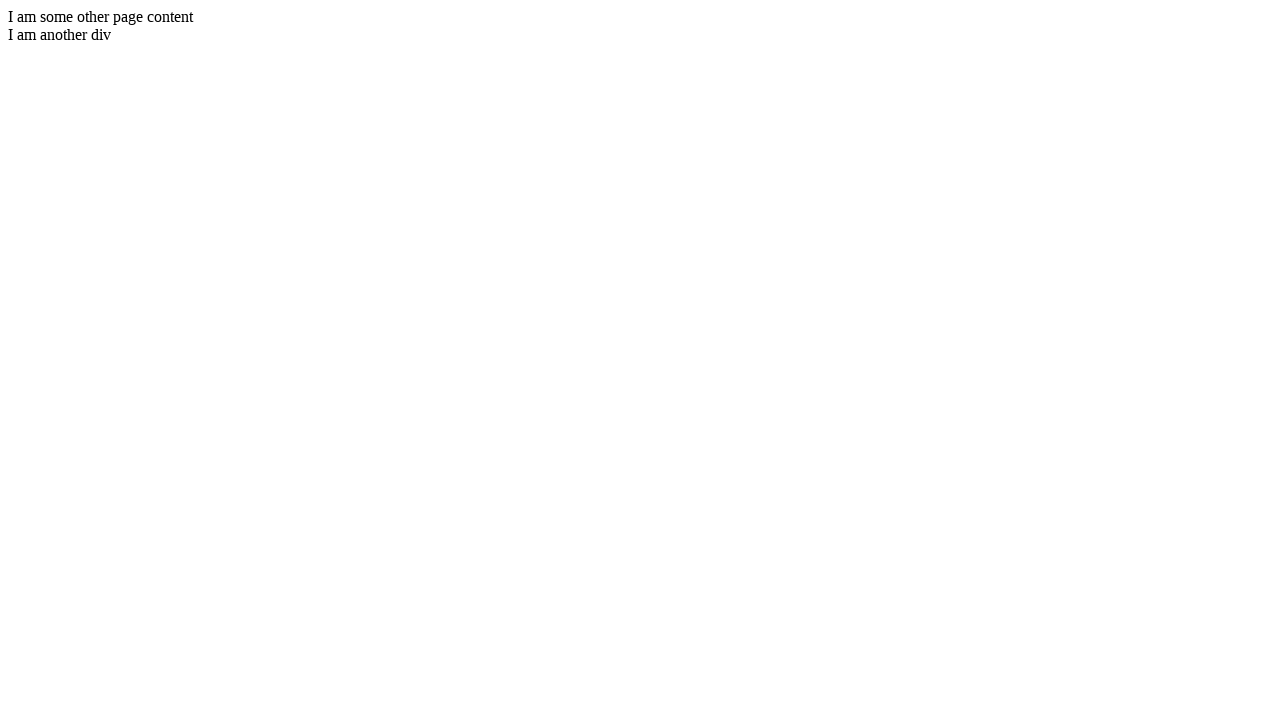

New page loaded after clicking link
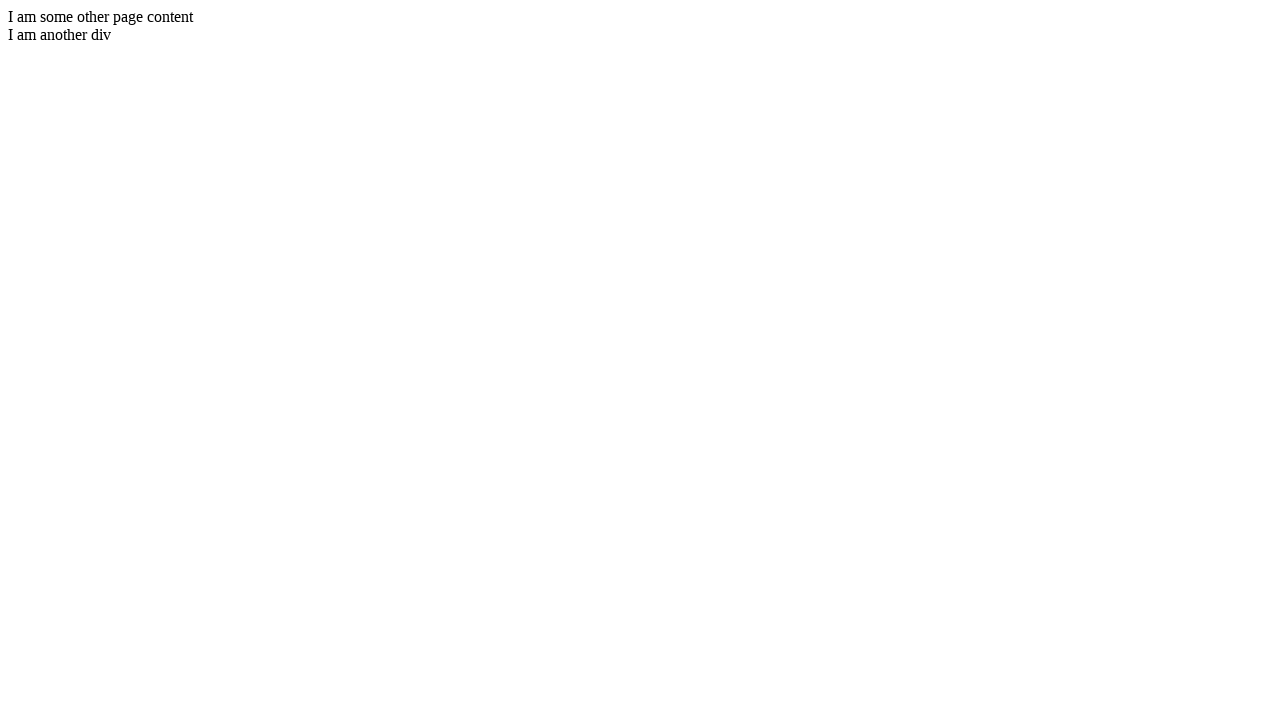

Verified page title is 'I am another page title - Sauce Labs'
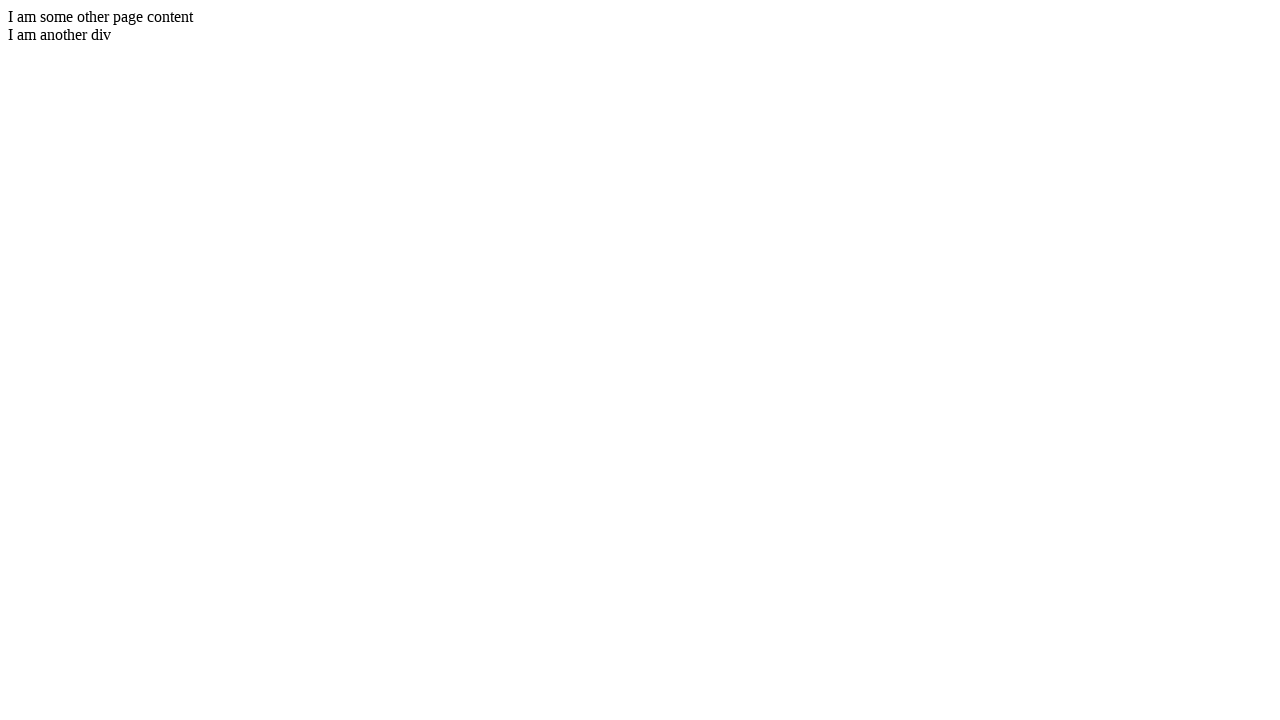

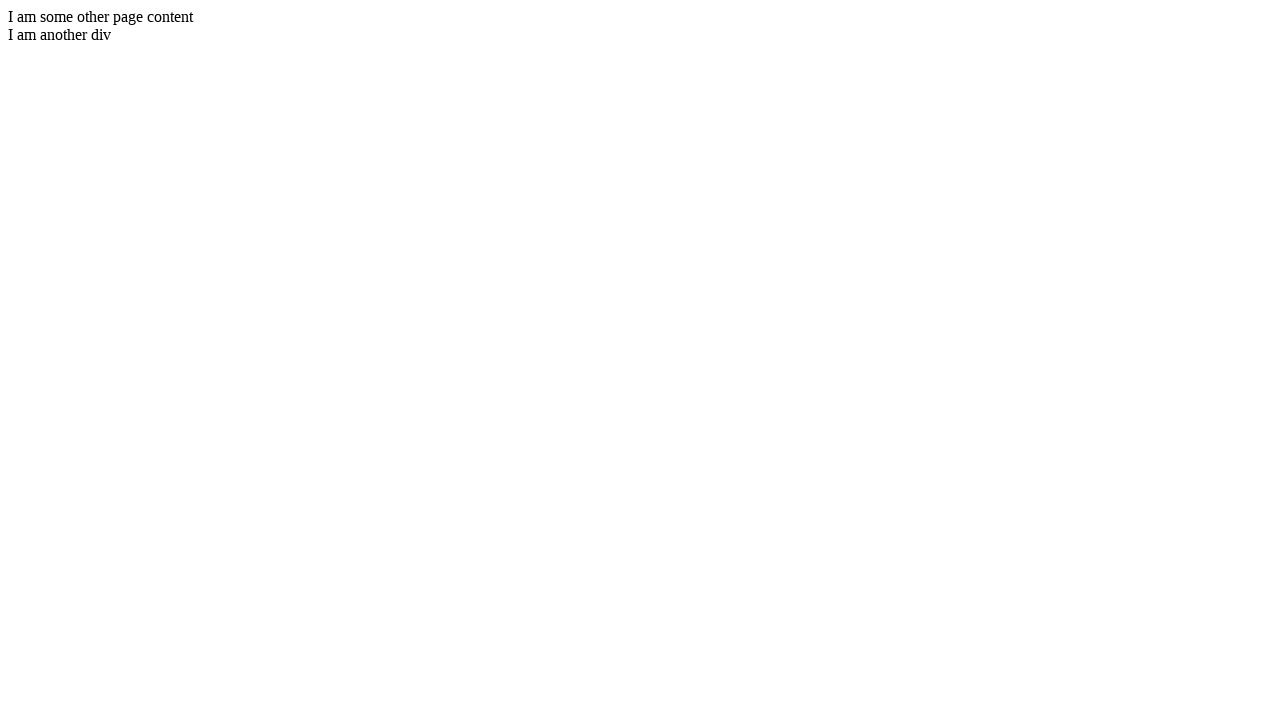